Tests marking individual todo items as complete by checking their checkboxes

Starting URL: https://demo.playwright.dev/todomvc

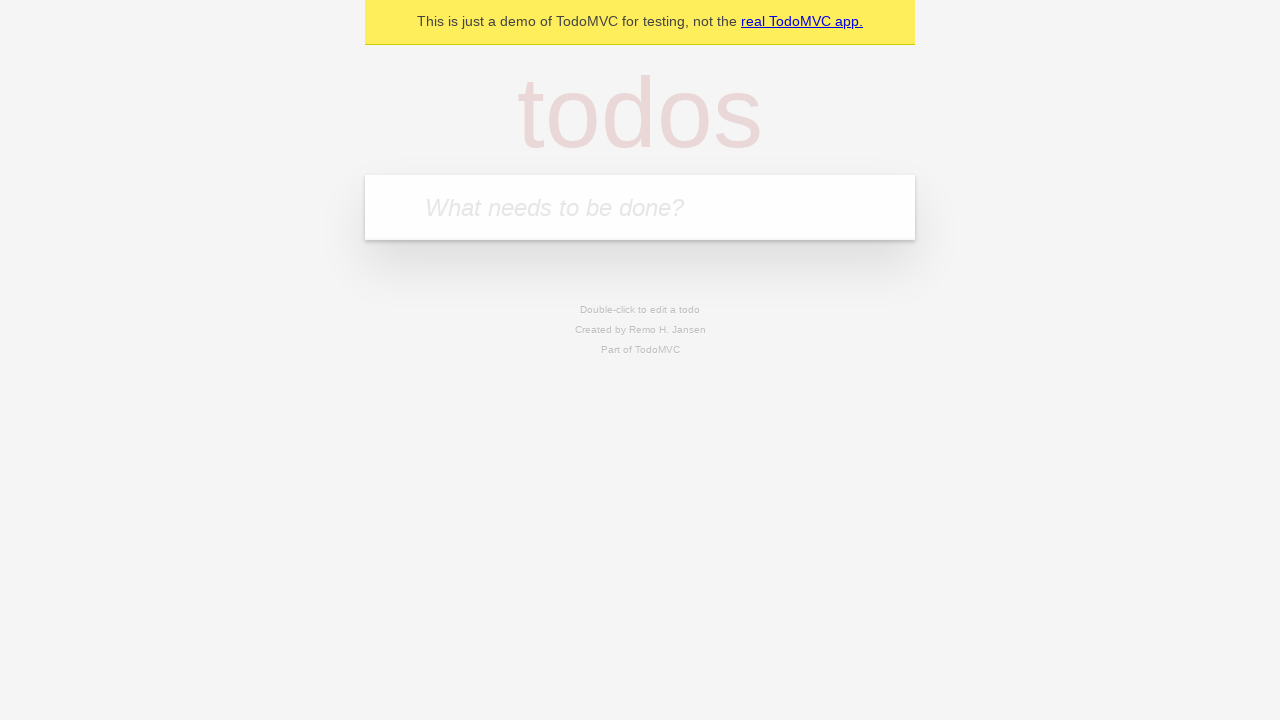

Located the todo input field
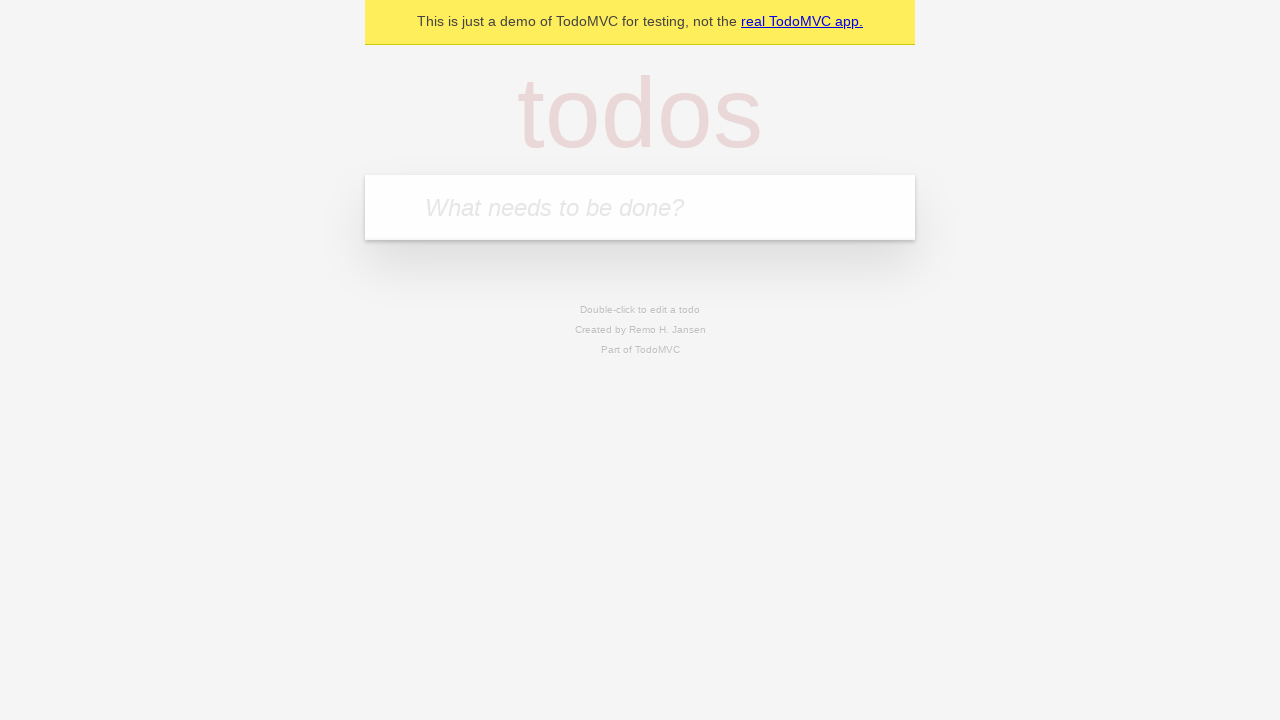

Entered first todo item: 'buy some cheese' on internal:attr=[placeholder="What needs to be done?"i]
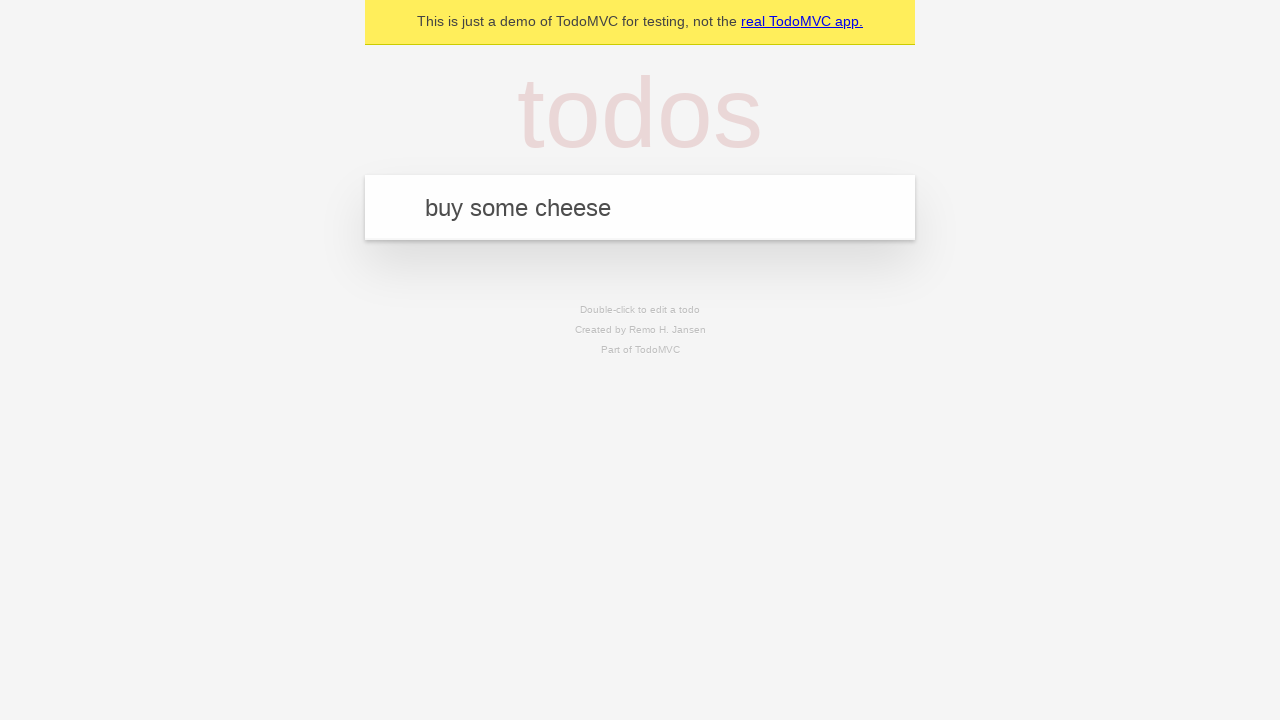

Pressed Enter to create first todo item on internal:attr=[placeholder="What needs to be done?"i]
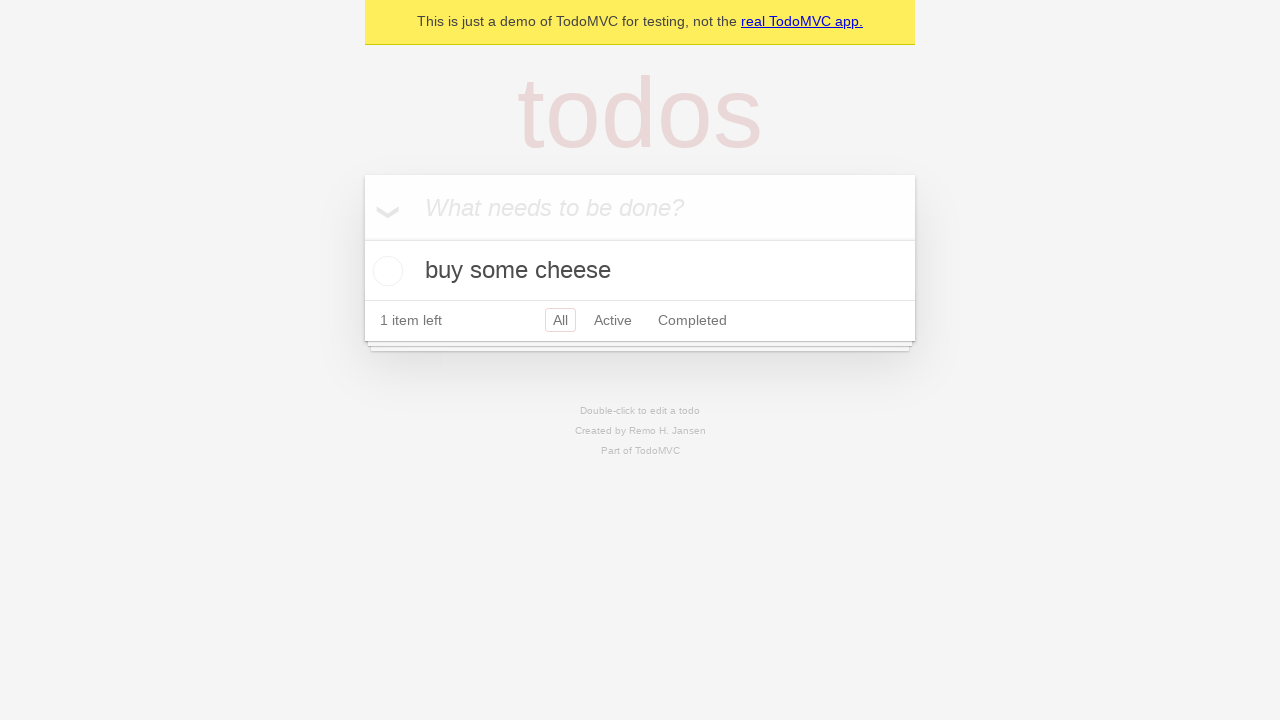

Entered second todo item: 'feed the cat' on internal:attr=[placeholder="What needs to be done?"i]
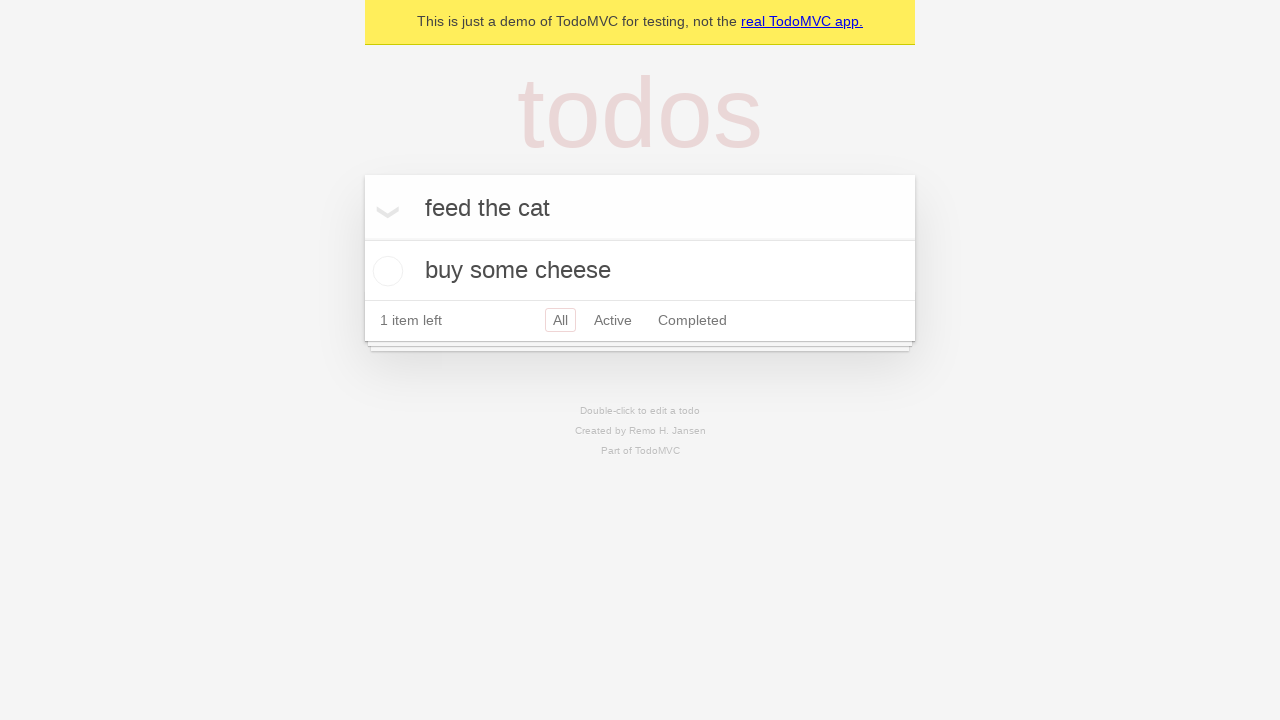

Pressed Enter to create second todo item on internal:attr=[placeholder="What needs to be done?"i]
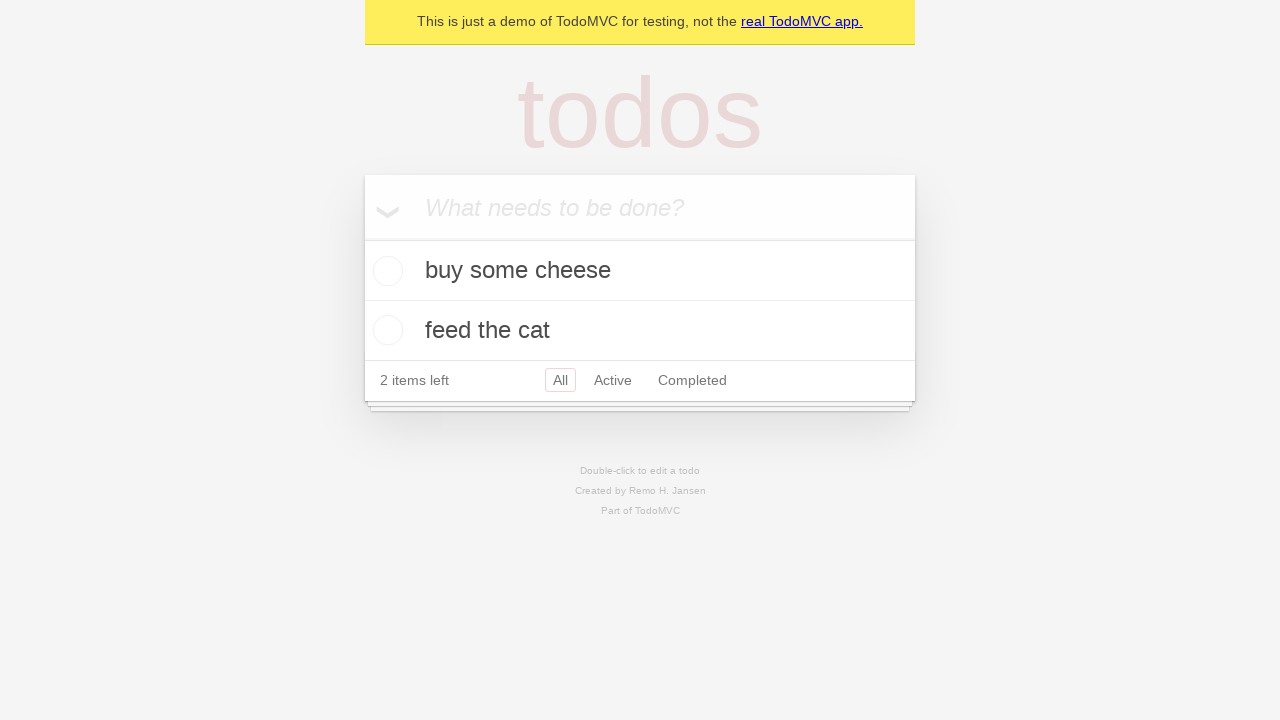

Located first todo item
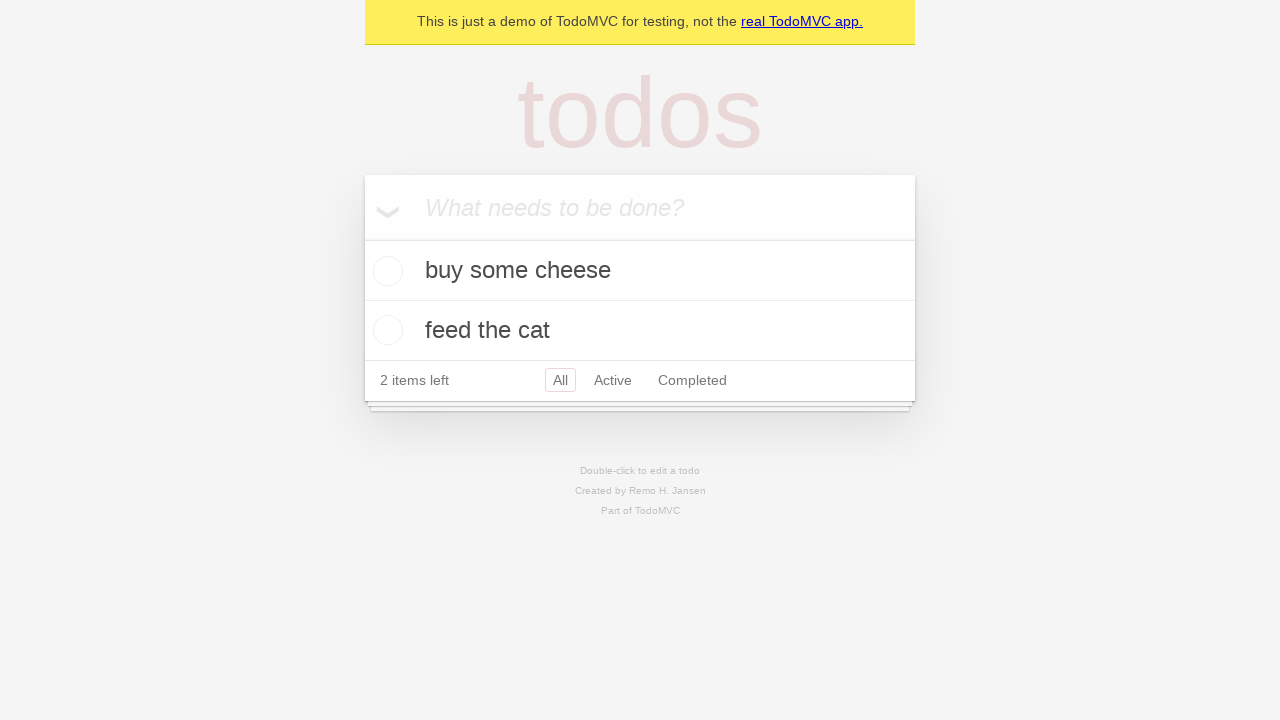

Checked the first todo item checkbox at (385, 271) on internal:testid=[data-testid="todo-item"s] >> nth=0 >> internal:role=checkbox
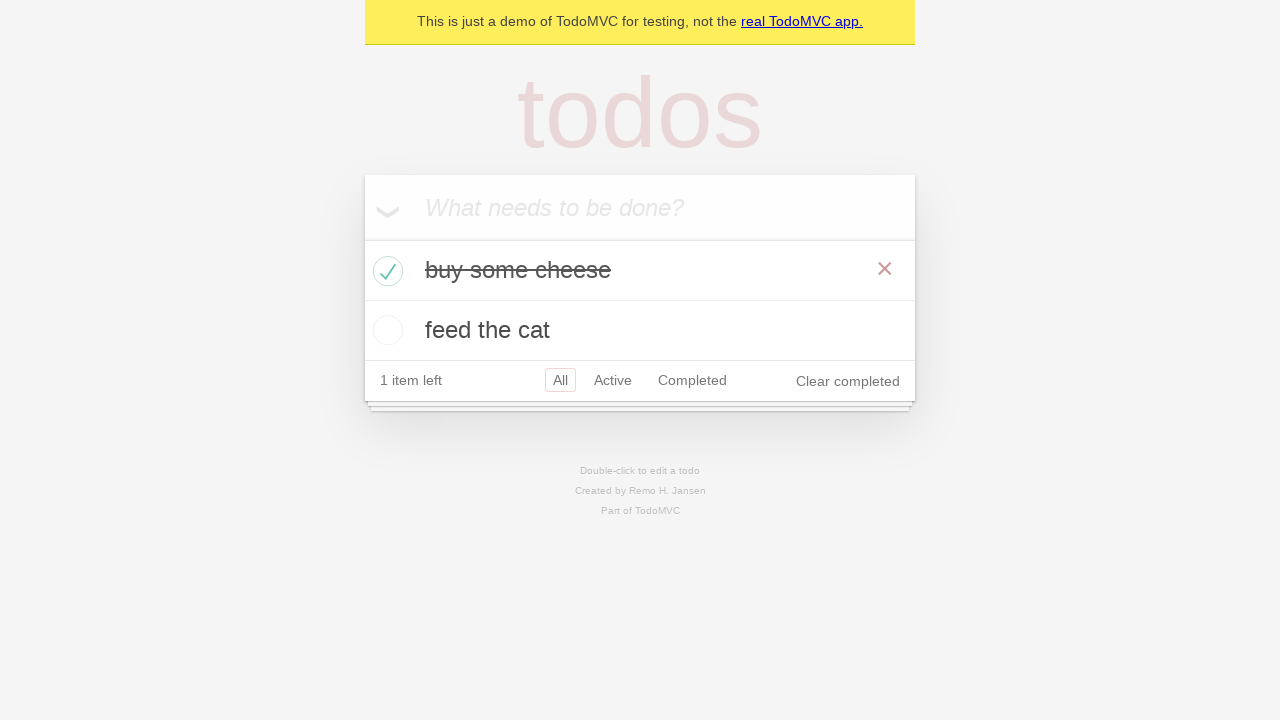

Located second todo item
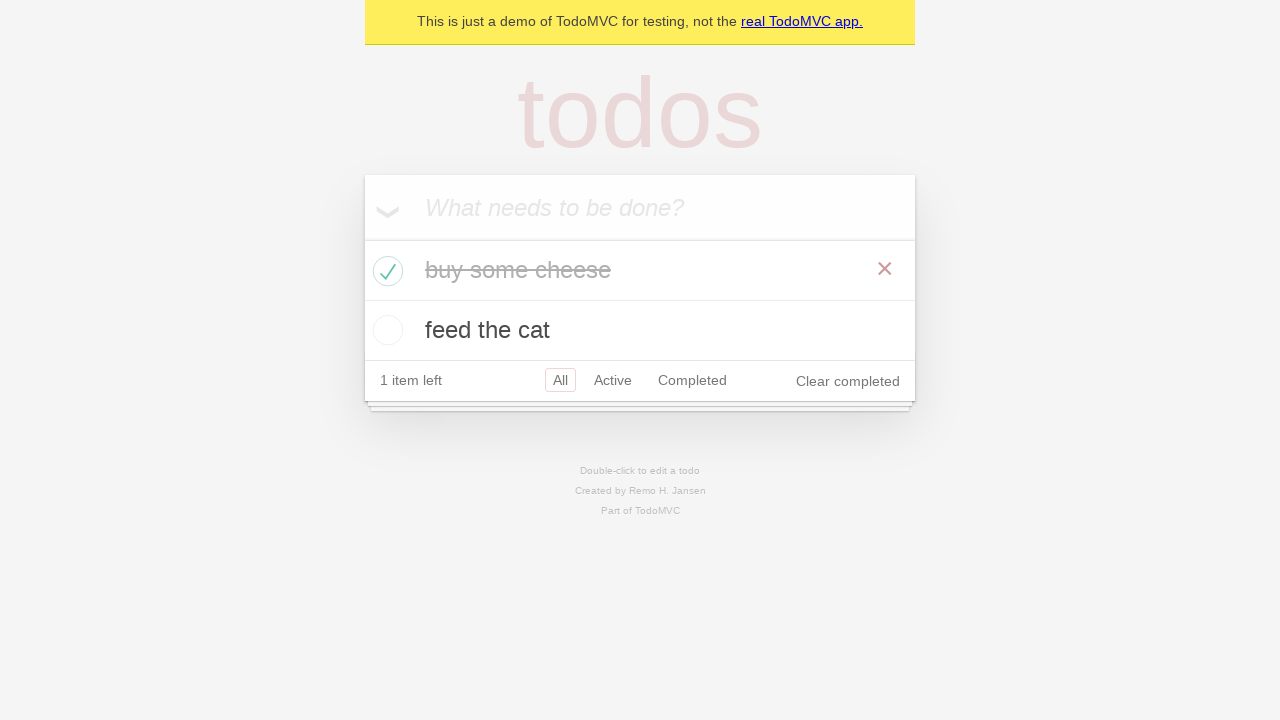

Checked the second todo item checkbox at (385, 330) on internal:testid=[data-testid="todo-item"s] >> nth=1 >> internal:role=checkbox
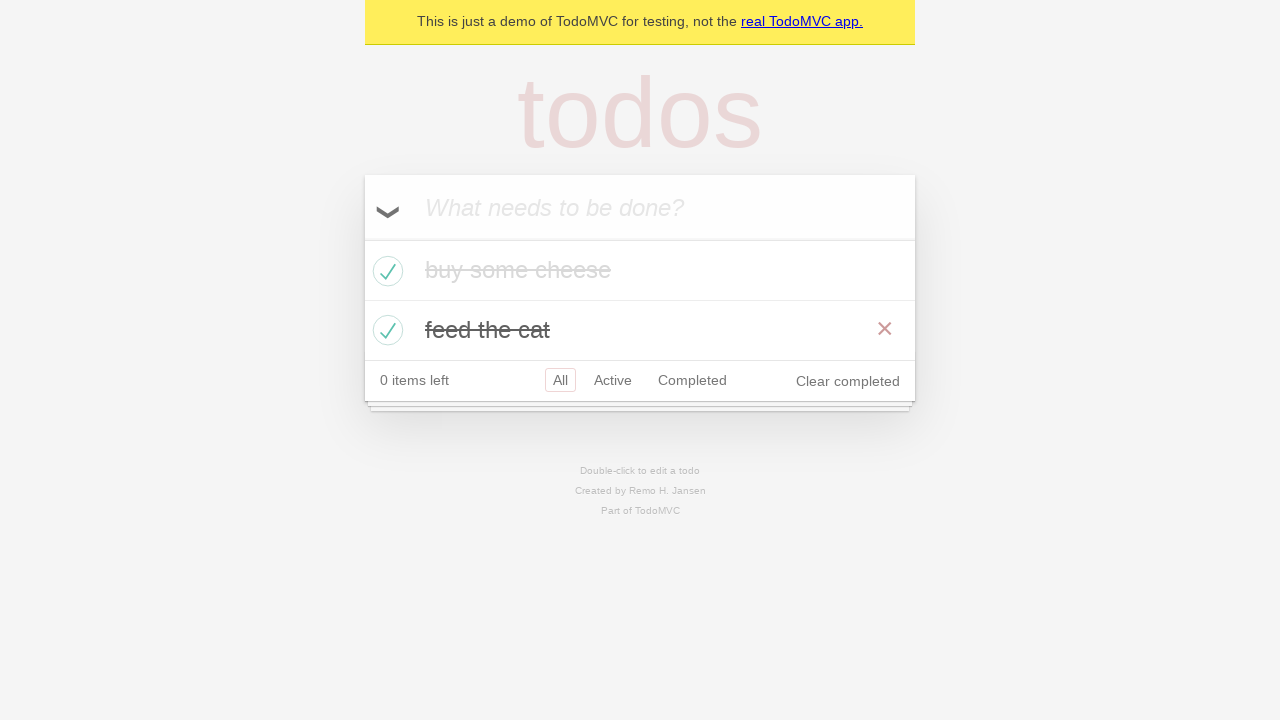

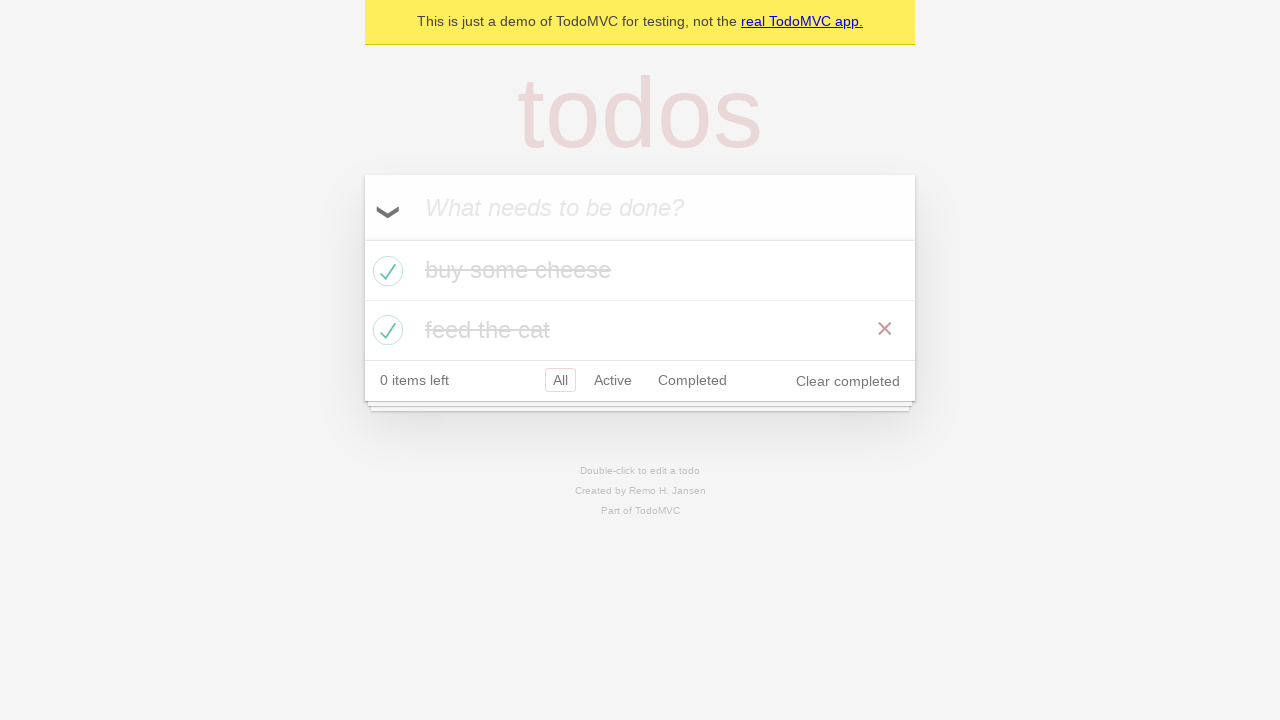